Creates two todo items then deletes one and verifies it was removed from the list

Starting URL: https://todomvc.com/examples/react/dist/

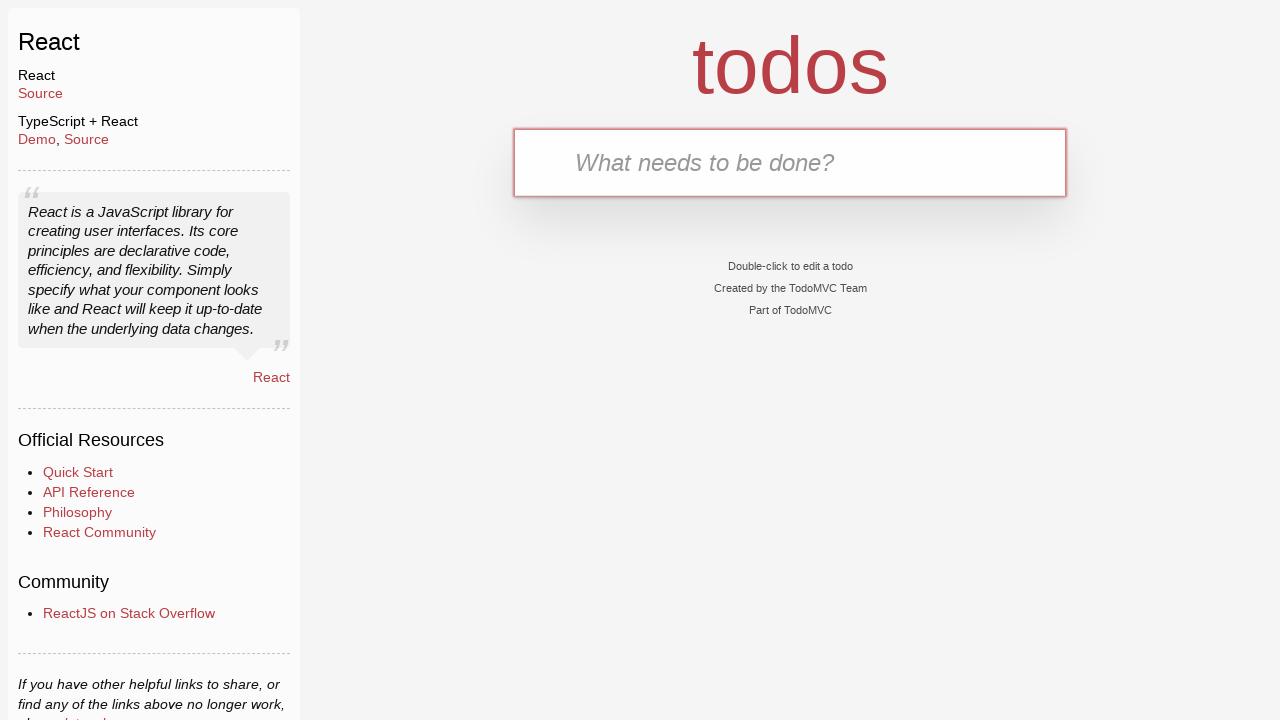

Filled new todo input with first todo item on .new-todo
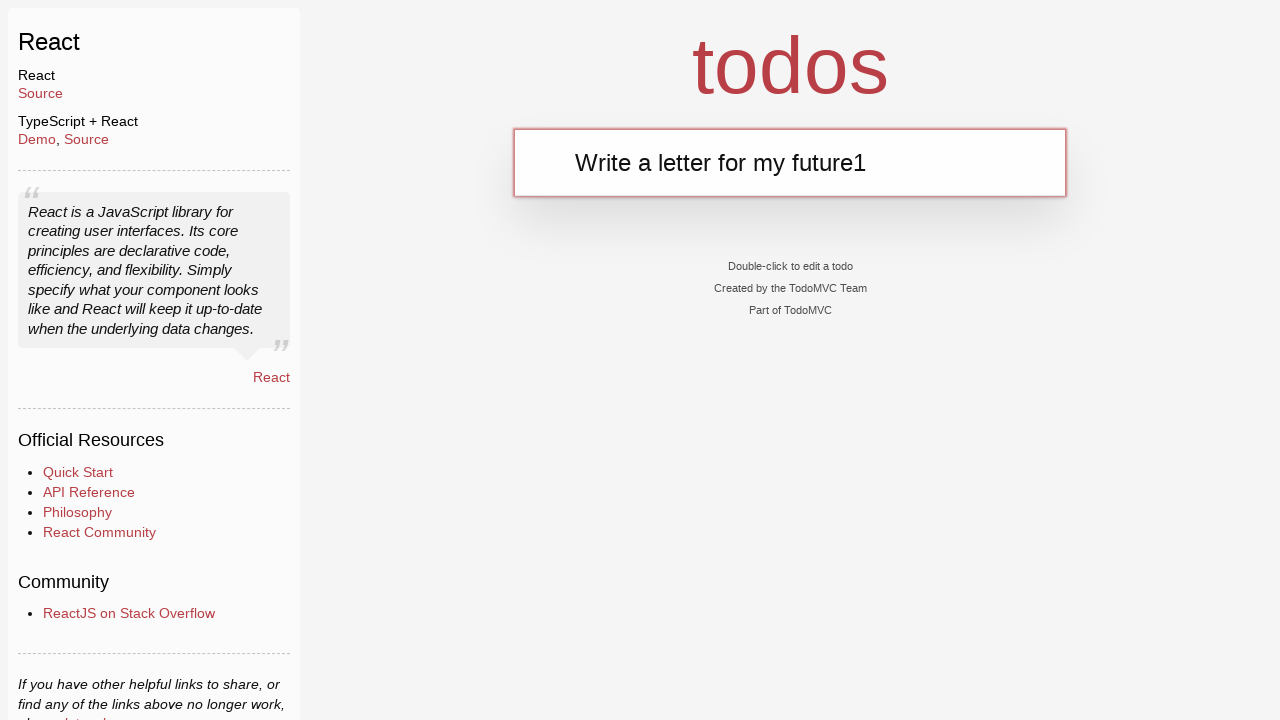

Pressed Enter to create first todo on .new-todo
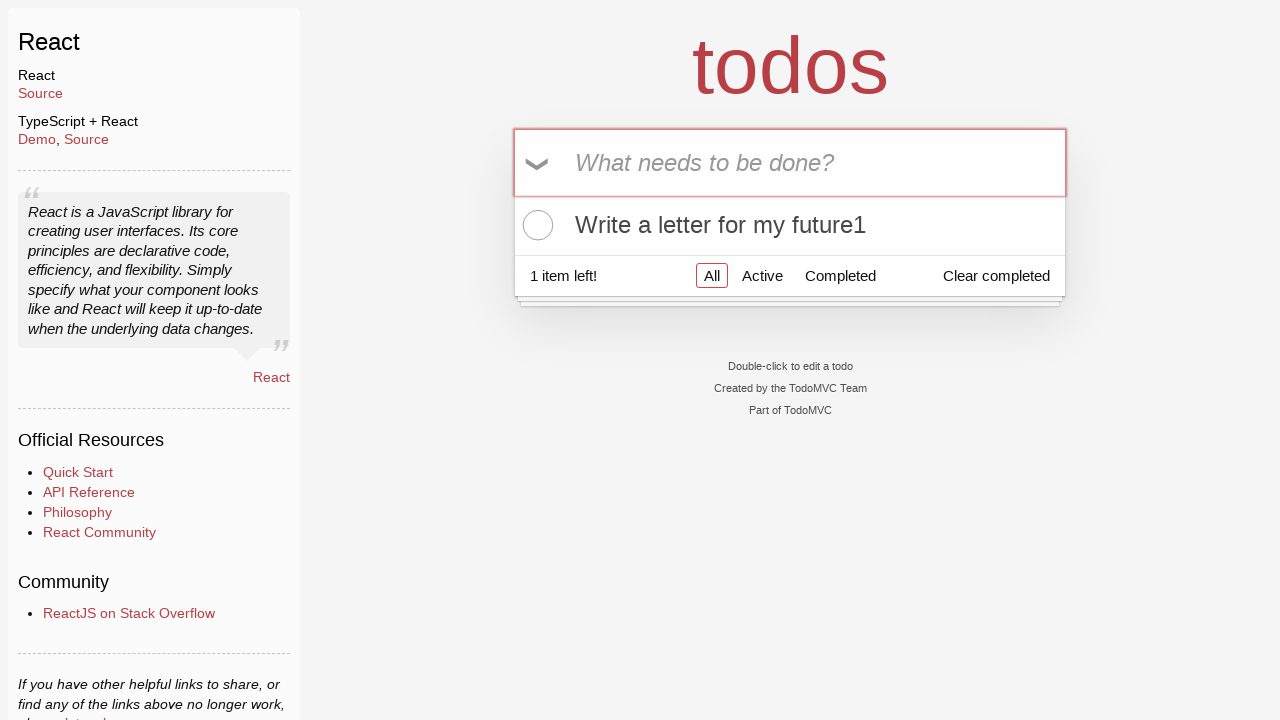

Filled new todo input with second todo item on .new-todo
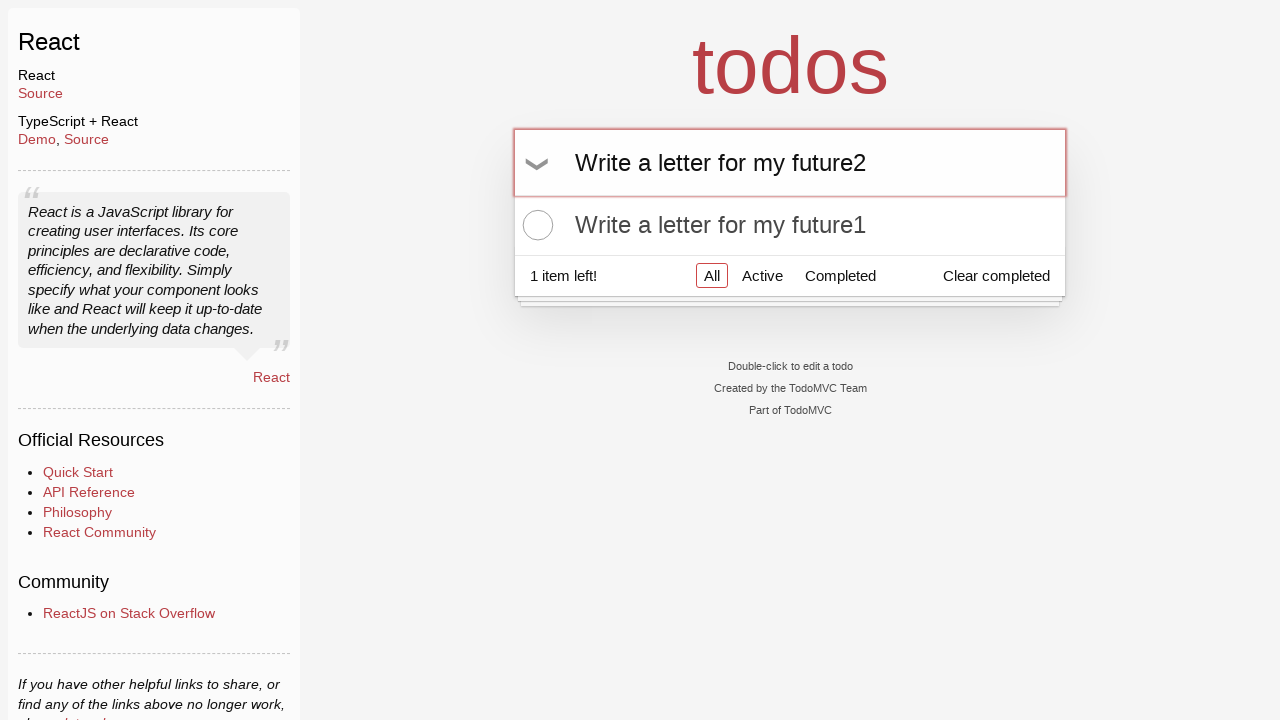

Pressed Enter to create second todo on .new-todo
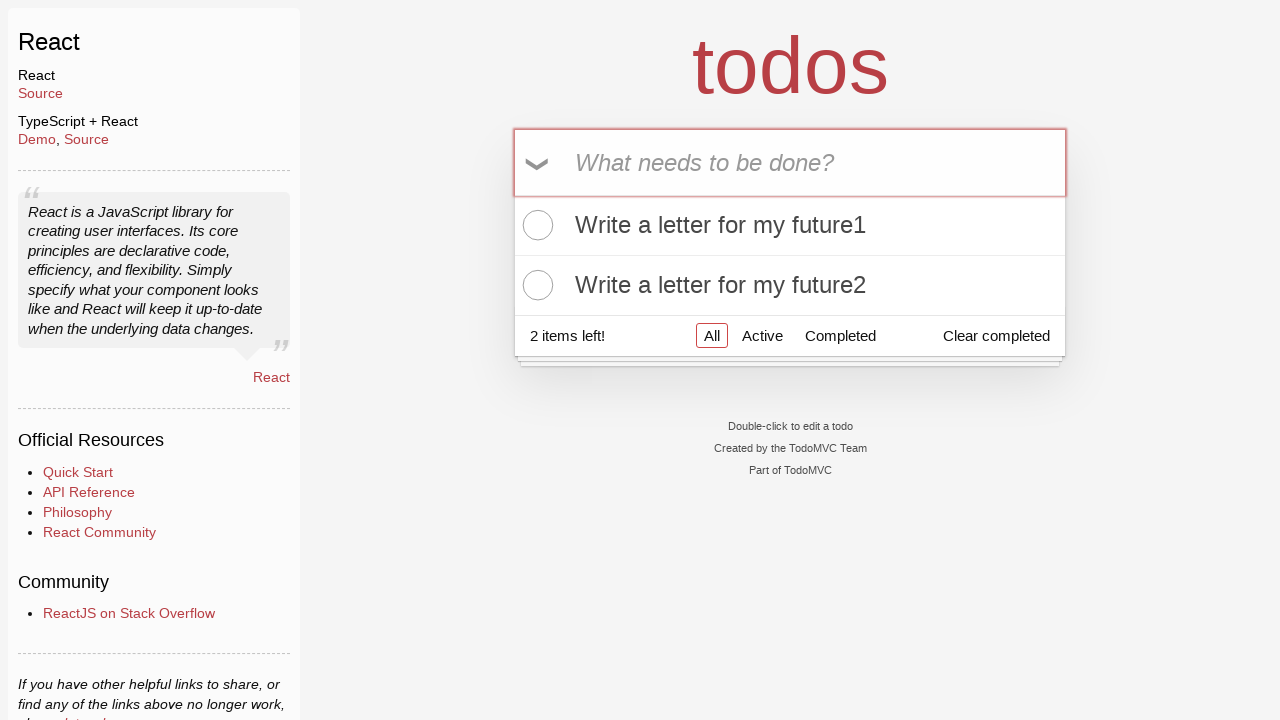

Located first todo item in the list
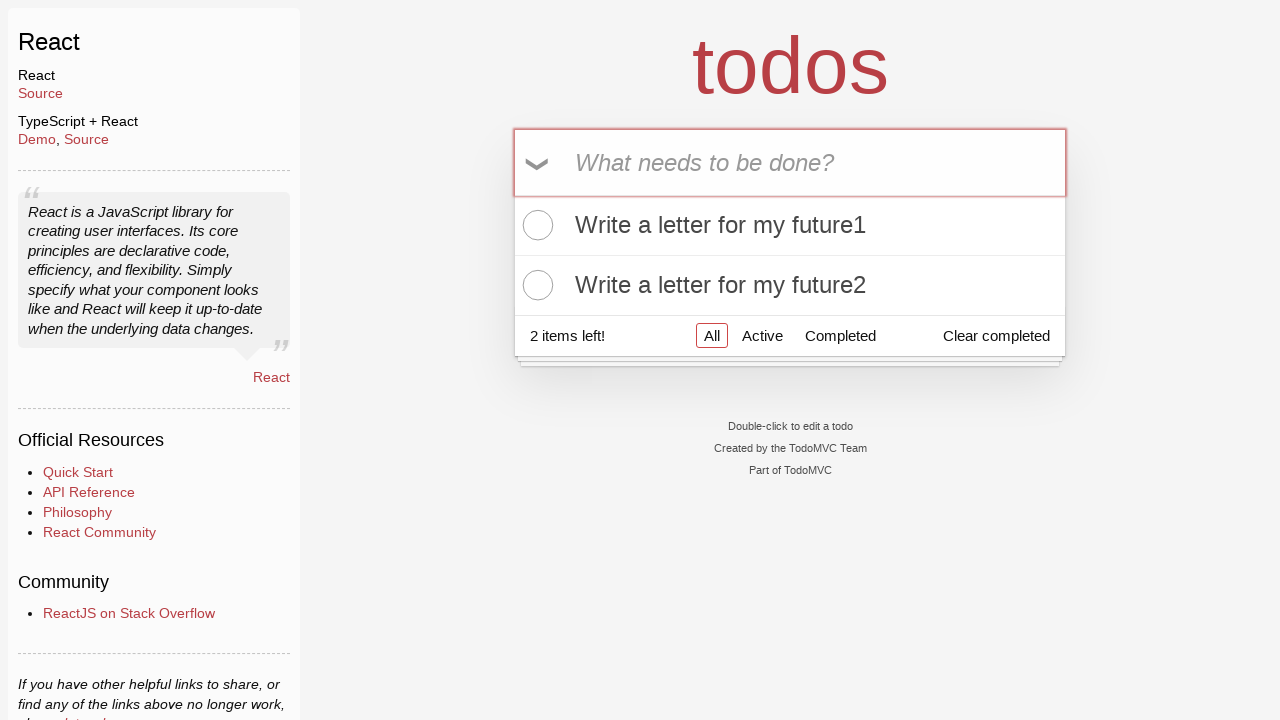

Hovered over first todo item to reveal delete button at (790, 226) on li:has-text('Write a letter for my future1')
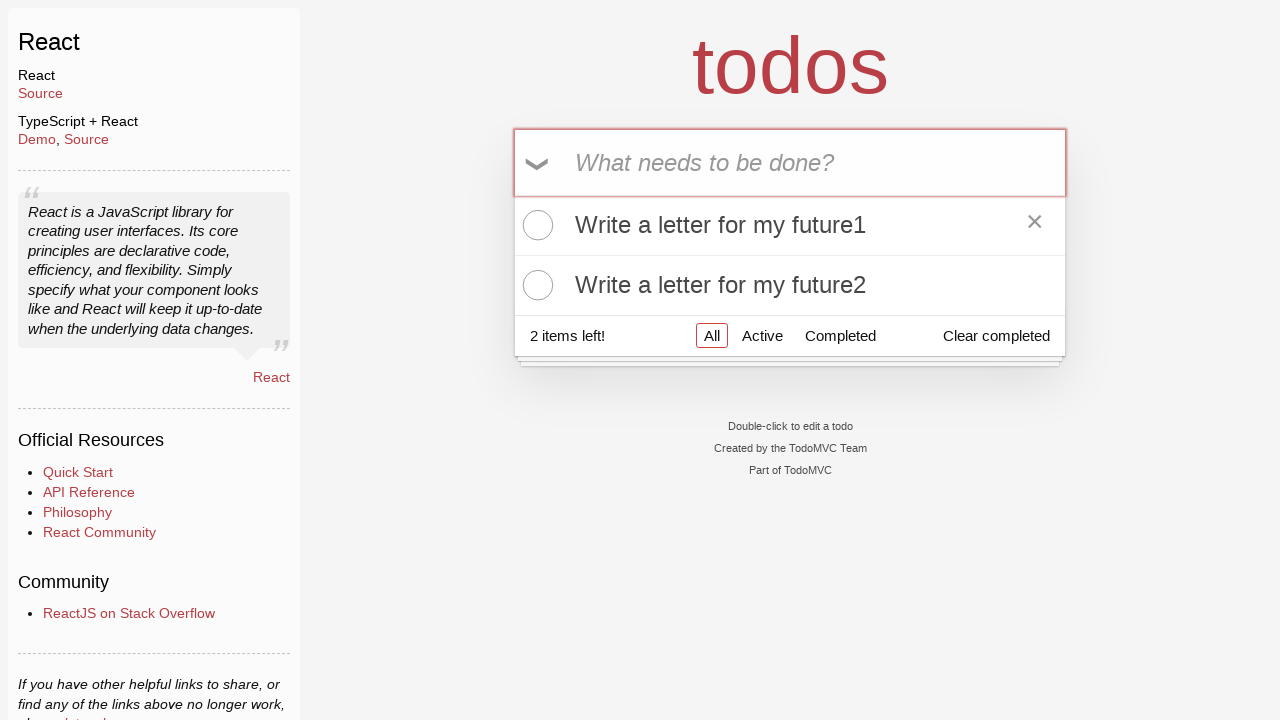

Clicked delete button to remove first todo at (1035, 225) on li:has-text('Write a letter for my future1') >> .destroy
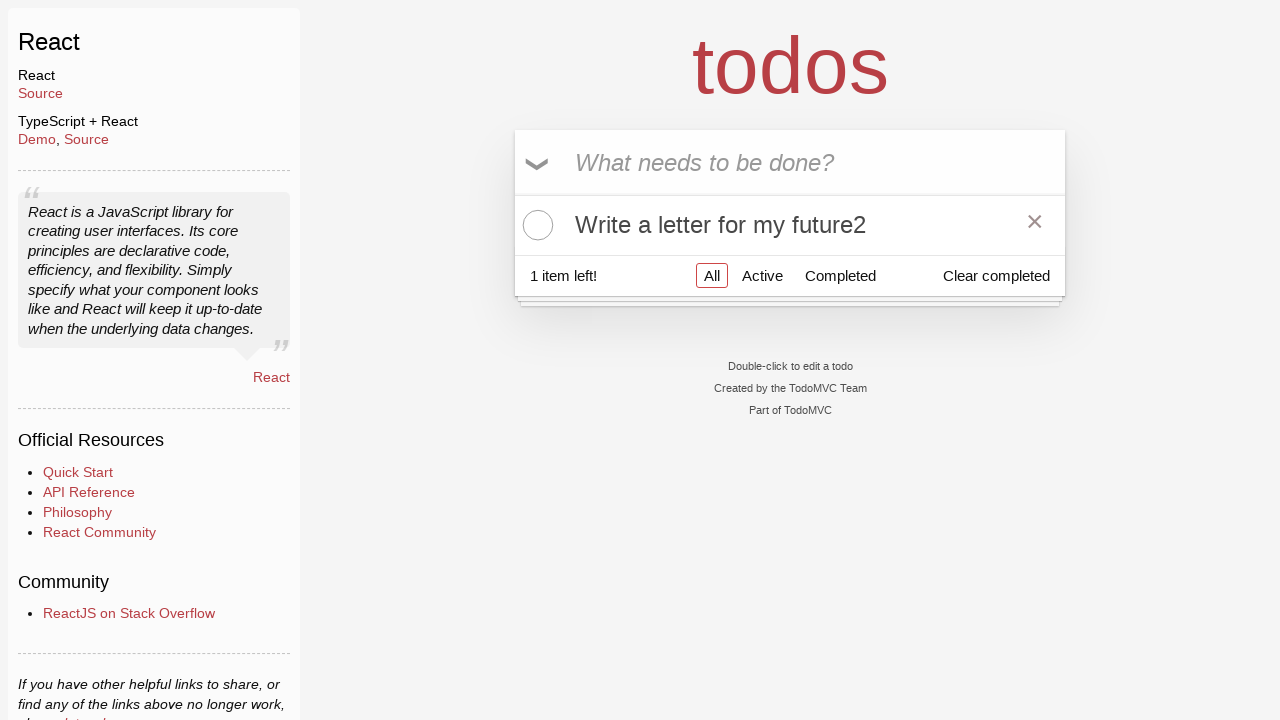

Verified first todo was successfully deleted
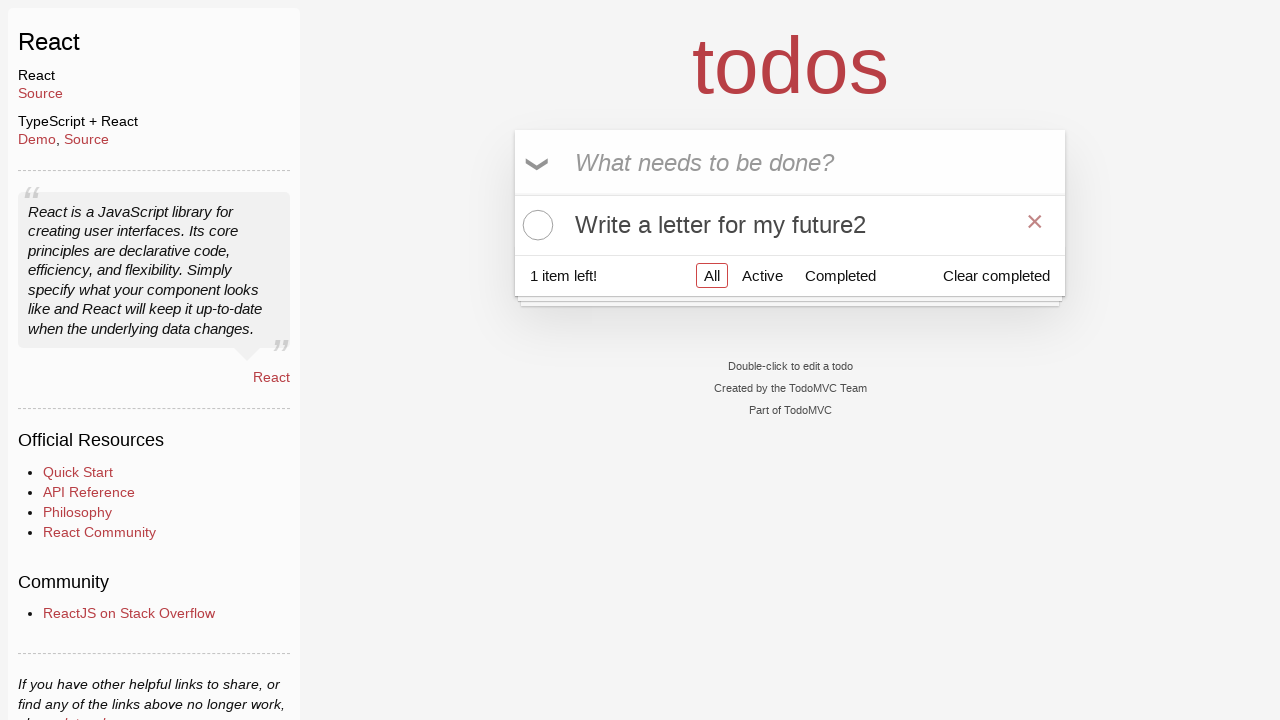

Verified second todo still exists in the list
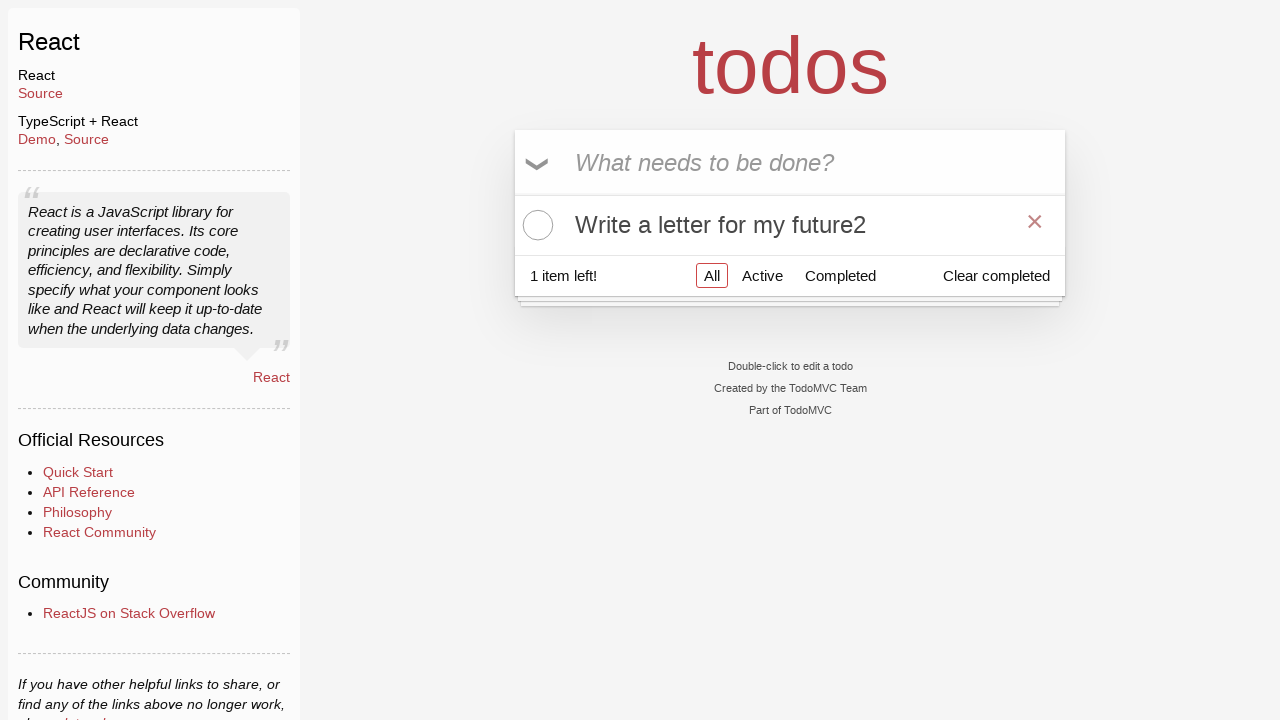

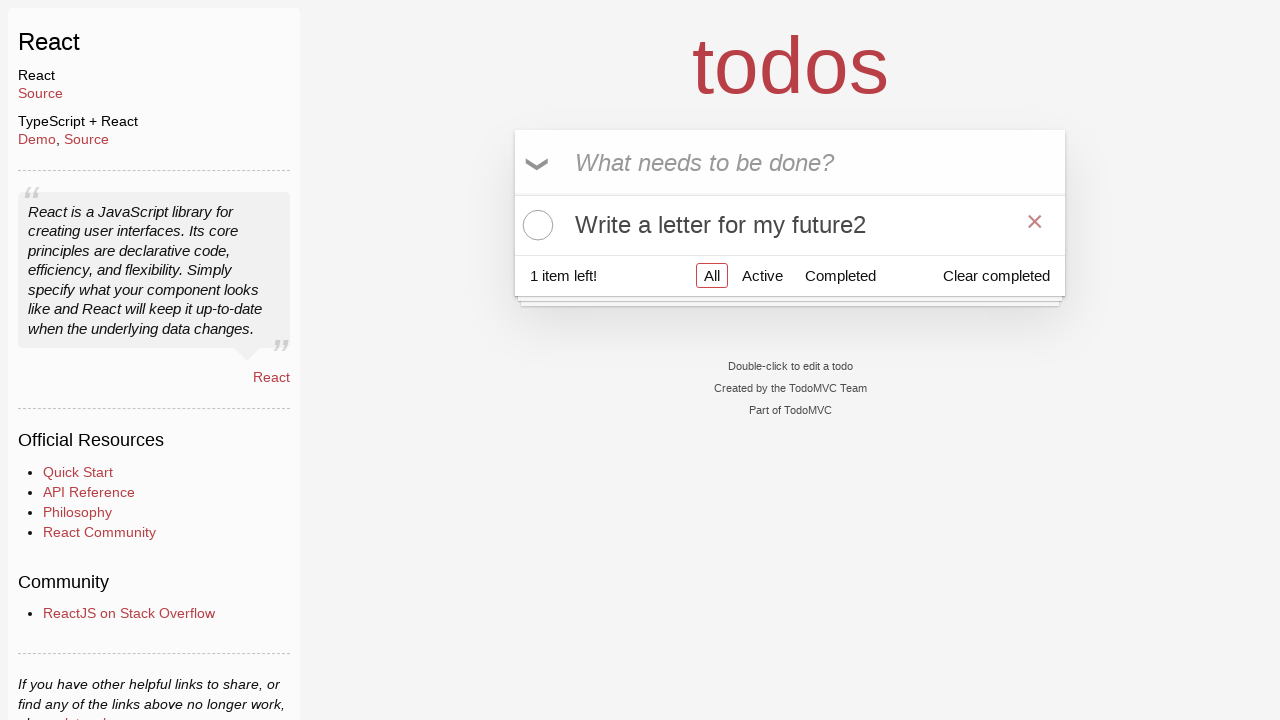